Tests pagination controls by clicking Next button, navigating to page 4, and verifying that the Next button becomes unclickable at the last page

Starting URL: https://rahulshettyacademy.com/seleniumPractise/#/offers

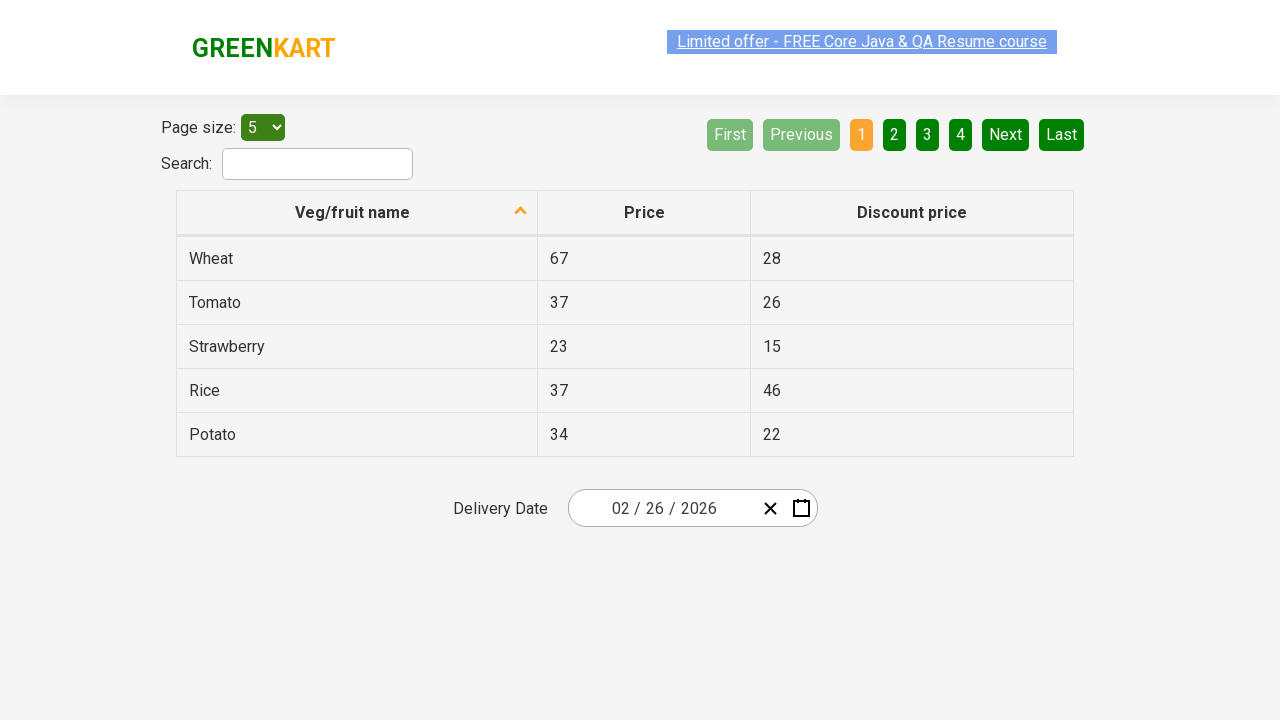

Clicked Next button to navigate to next page at (1006, 134) on a[aria-label='Next']
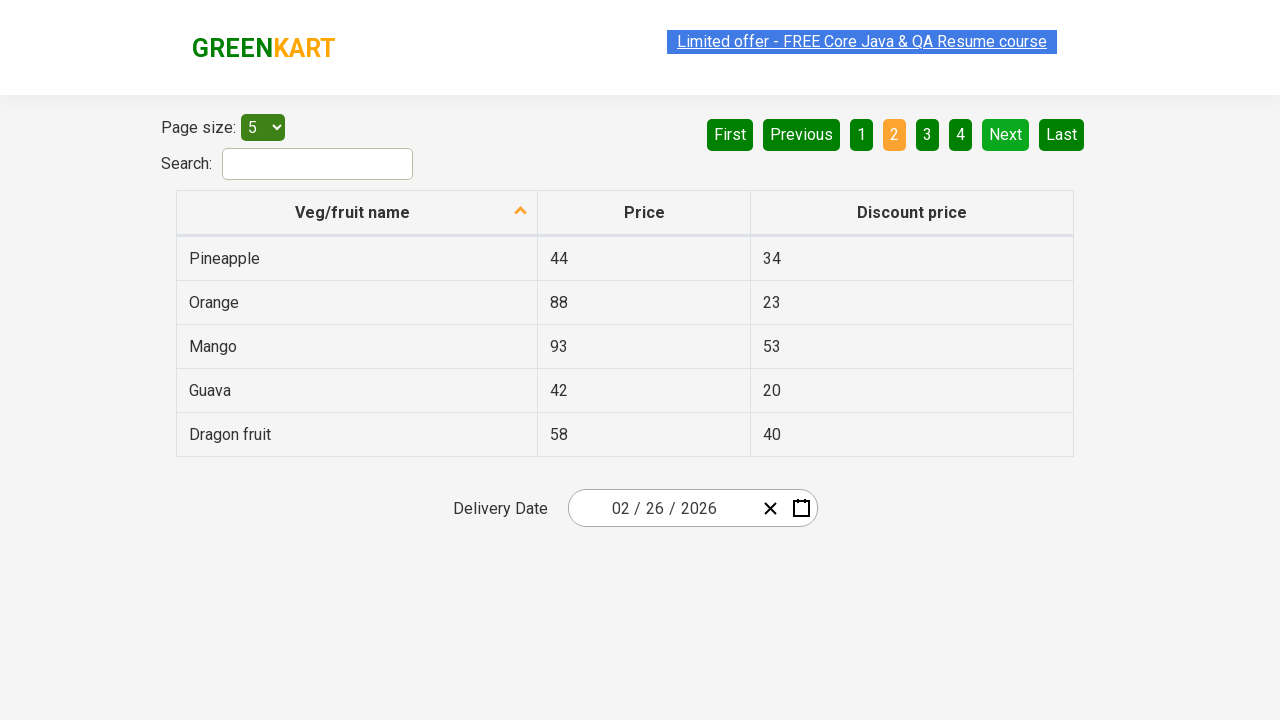

Clicked on page number 4 to navigate to last page at (960, 134) on xpath=//span[text()='4']
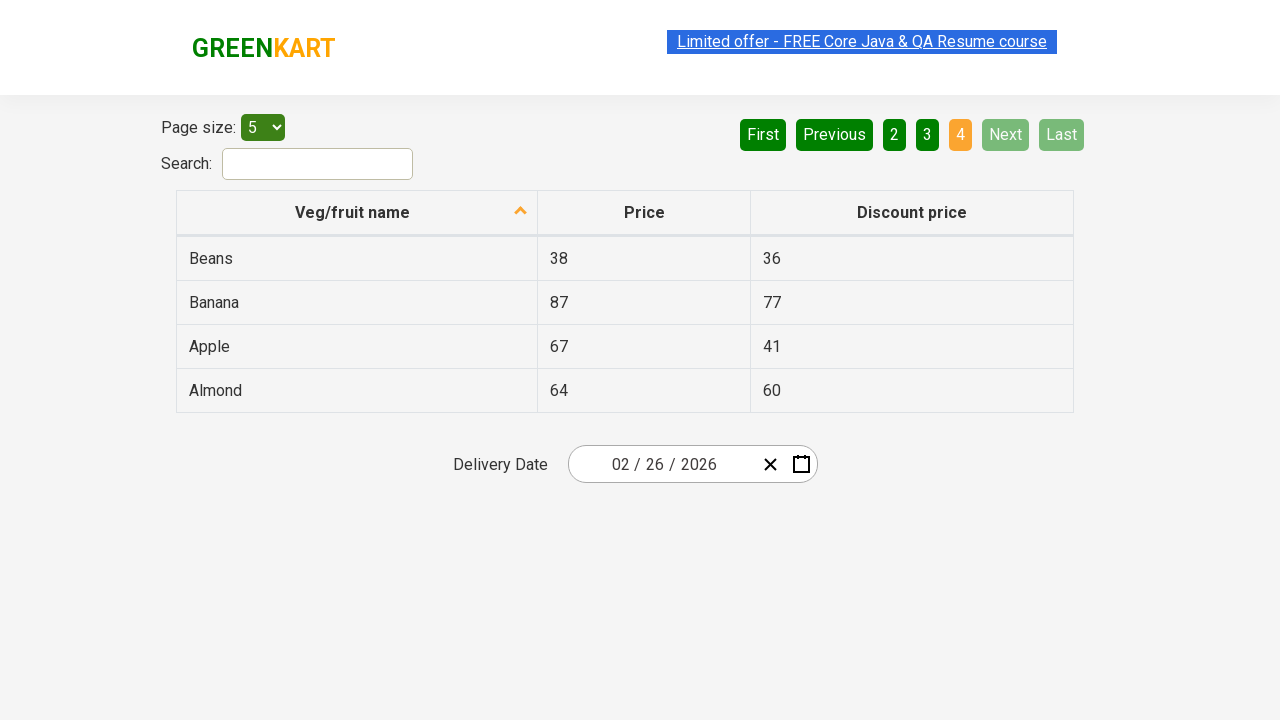

Verified that Next button is disabled on last page (click attempt failed as expected) on a[aria-label='Next']
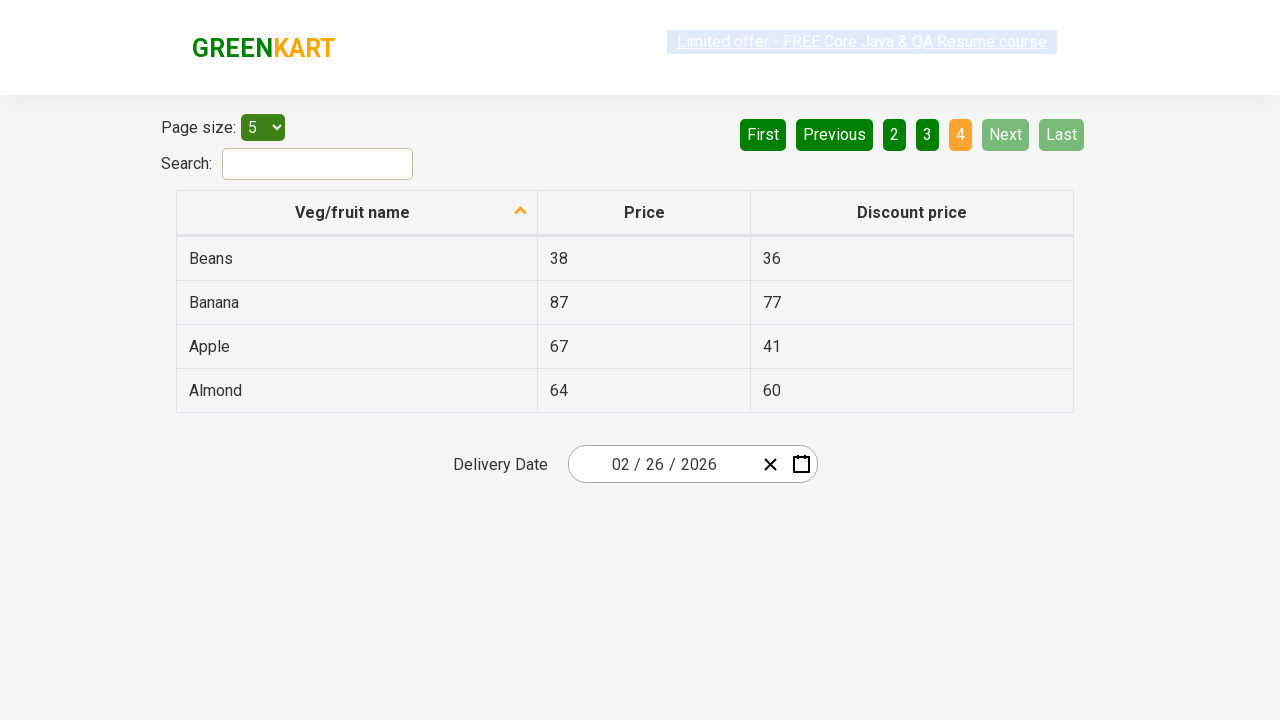

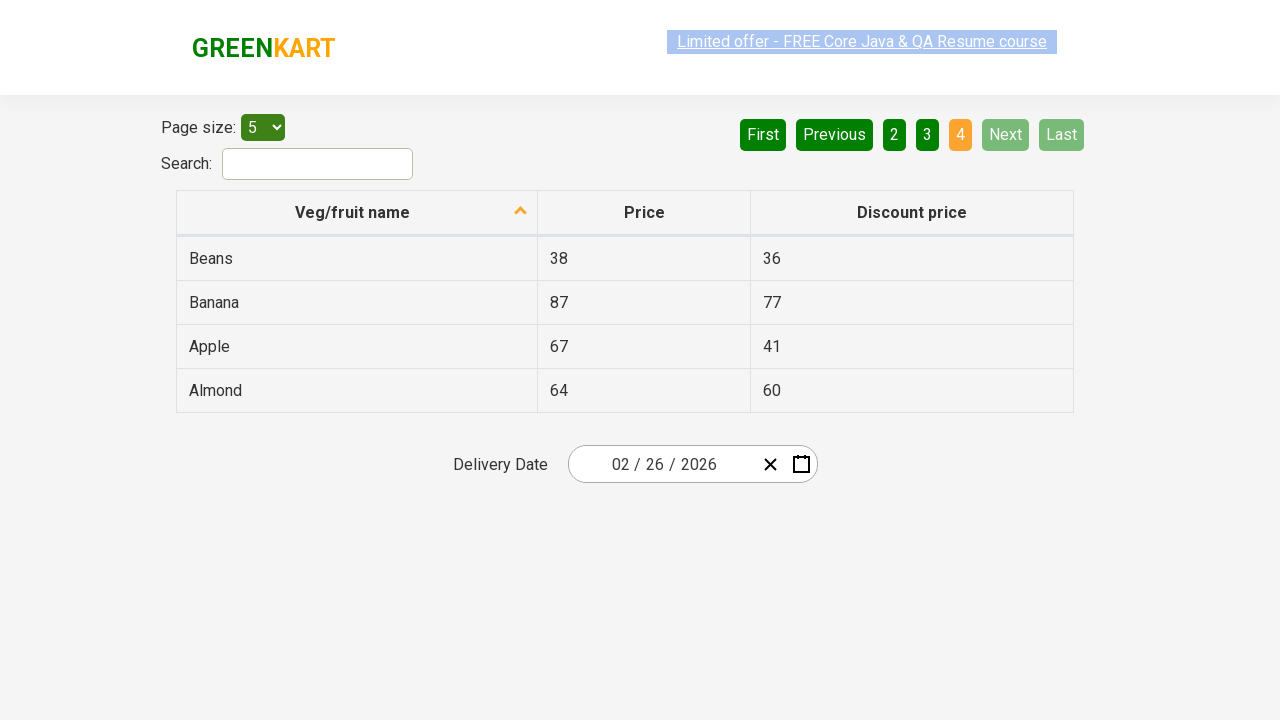